Tests contact form submission by filling in all required fields (name, email, subject, message) and verifying successful submission with a success toast message

Starting URL: https://practice-react.sdetunicorns.com/contact

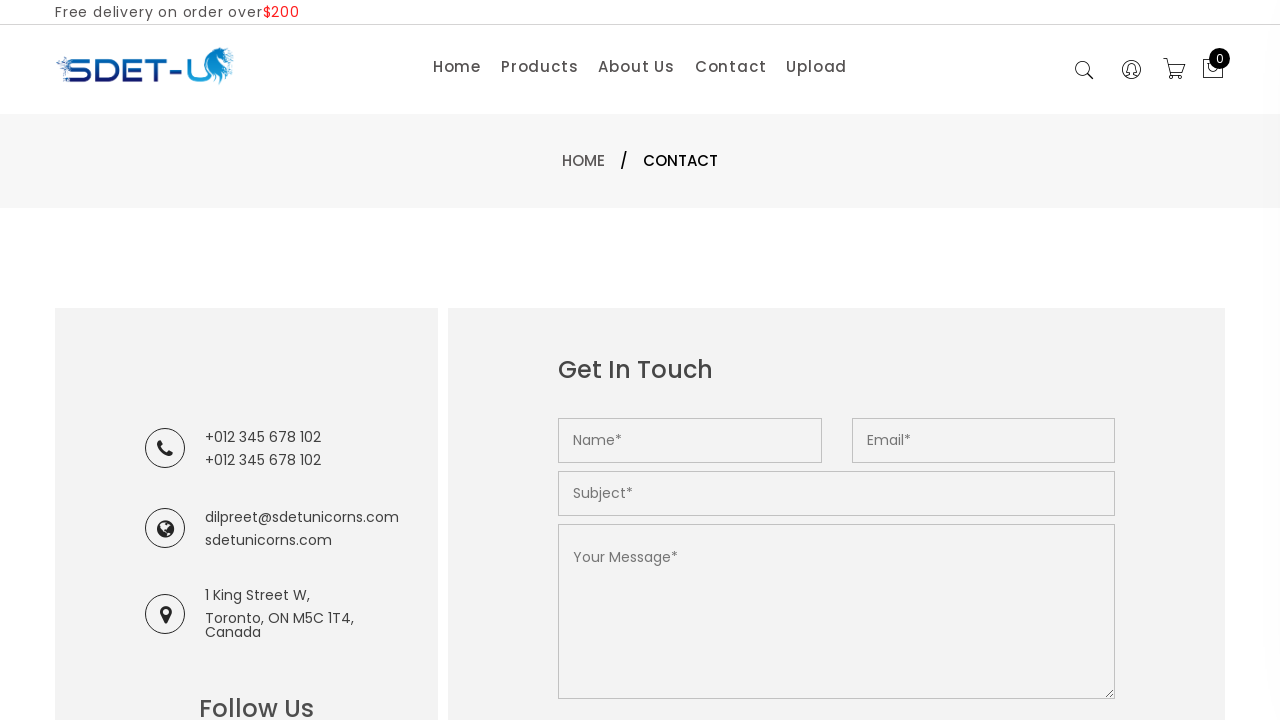

Filled name field with 'Roronoa Zoro' on input[name='name']
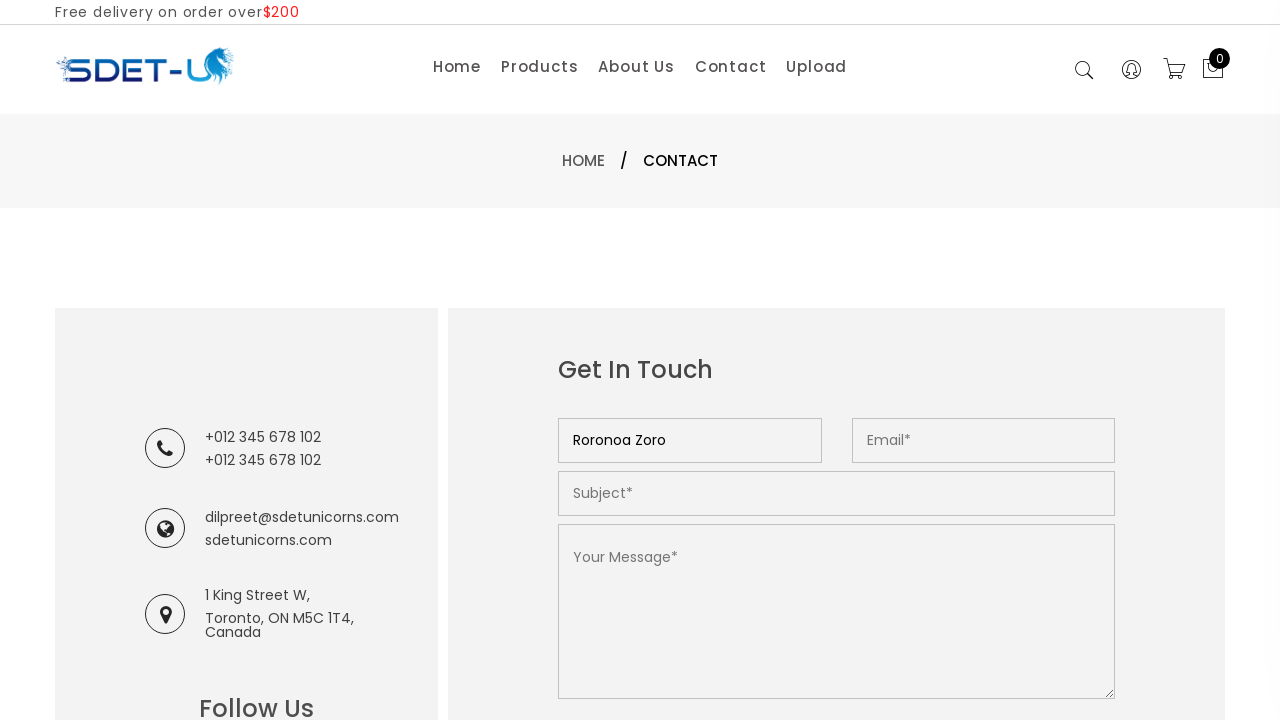

Filled email field with 'zoro@onepiece.com' on input[name='email']
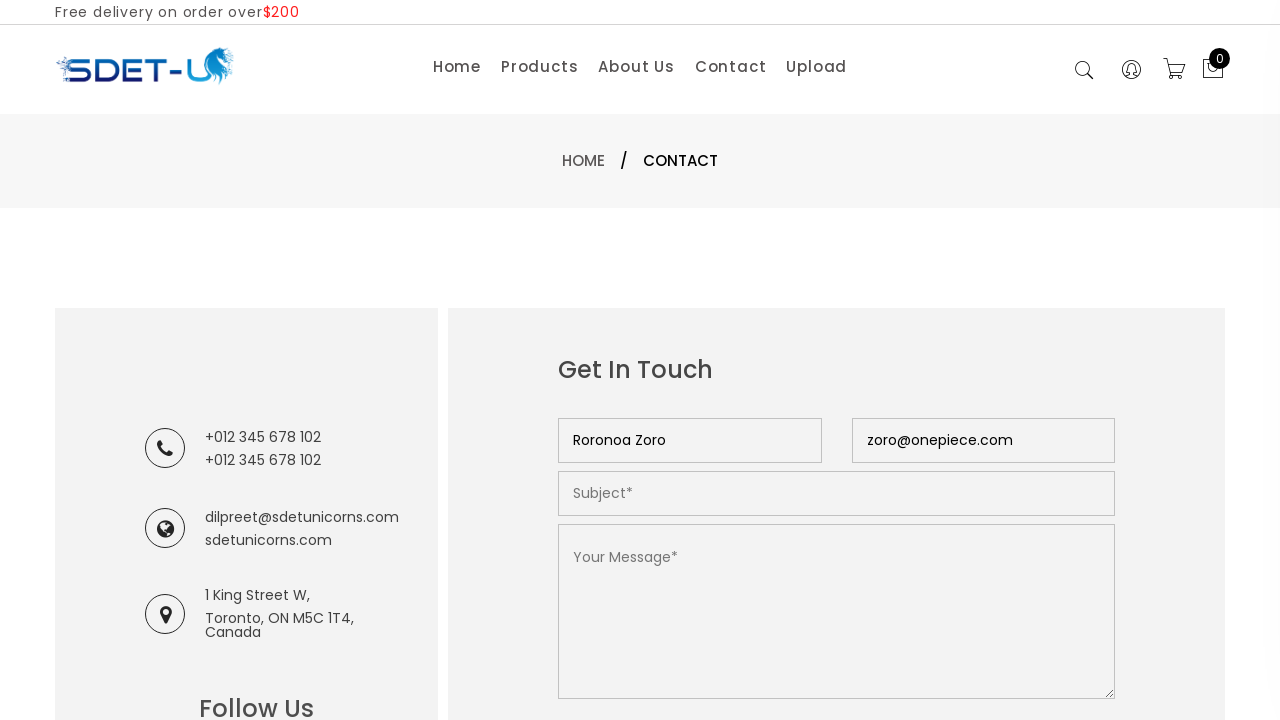

Filled subject field with 'Seeking Strong Swords' on input[name='subject']
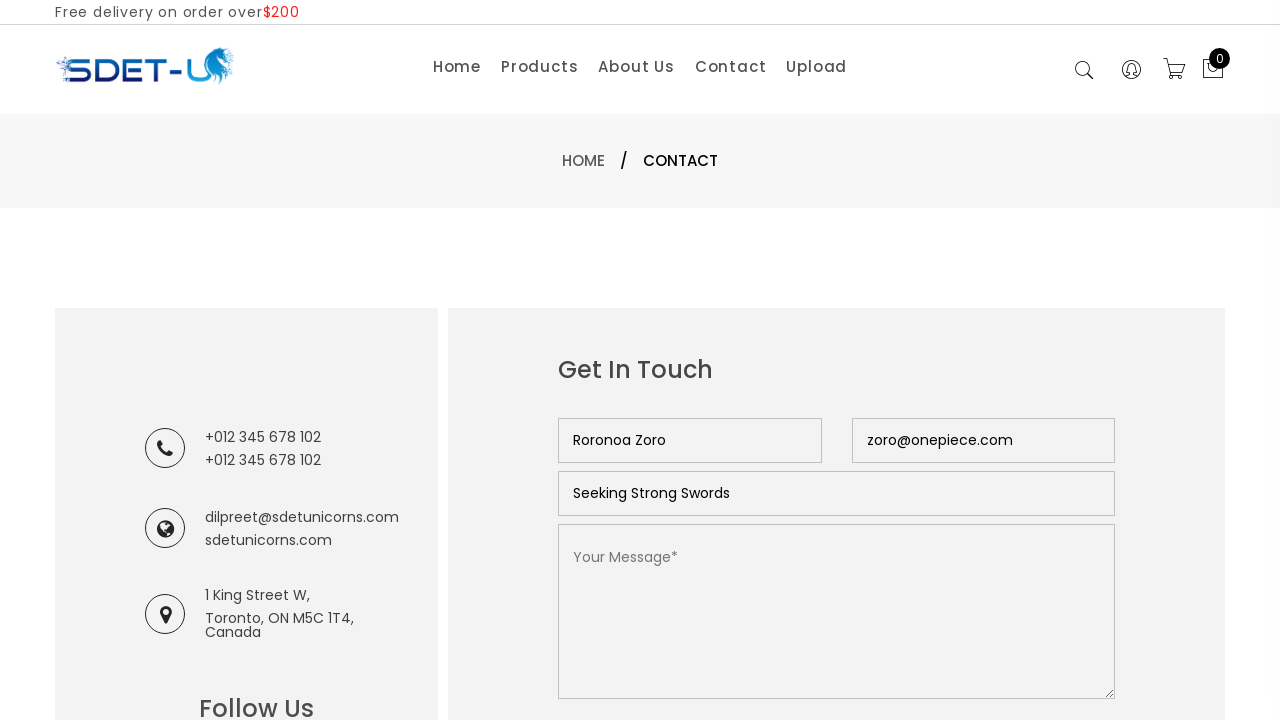

Filled message field with sword inquiry text on textarea[name='message']
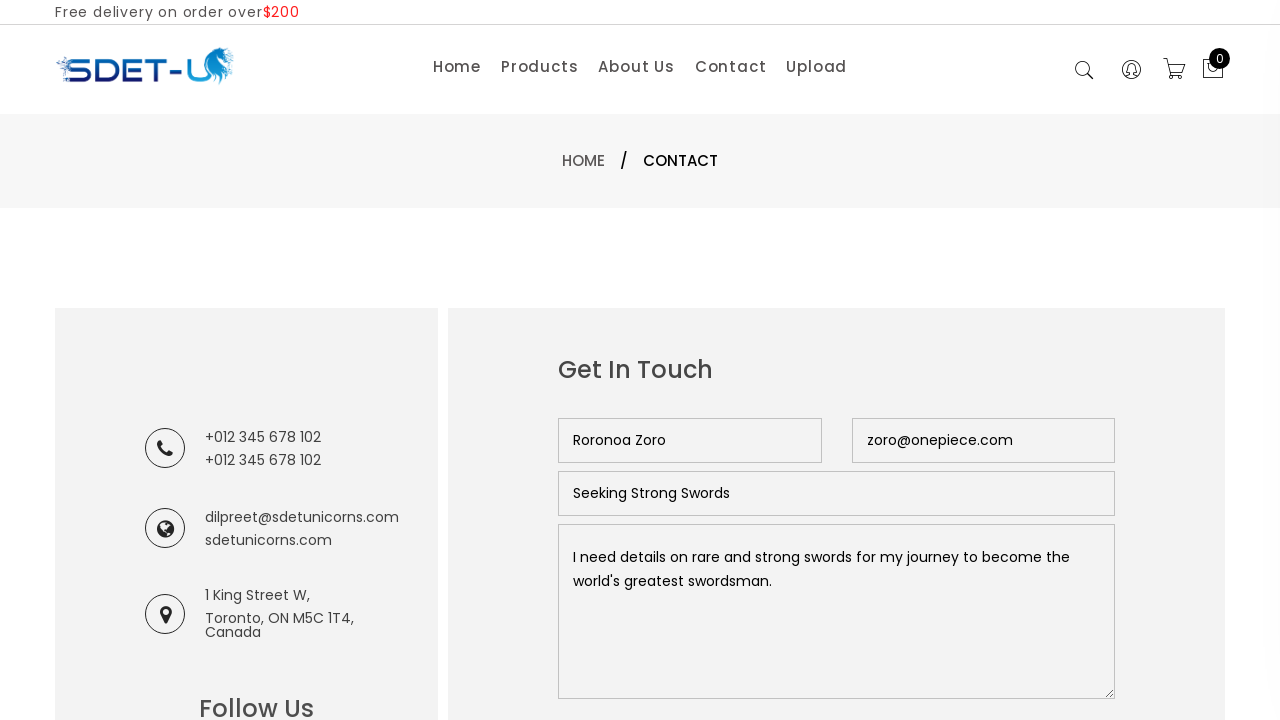

Clicked submit button to submit contact form at (628, 360) on button[type='submit']
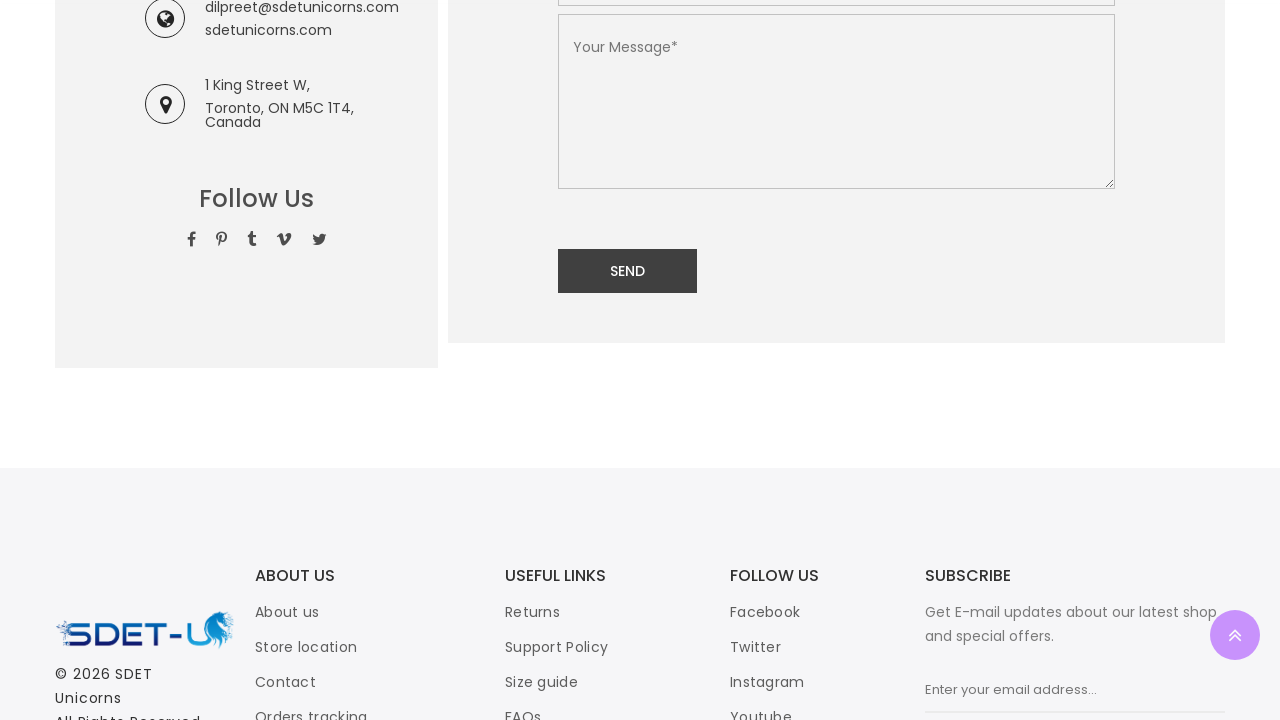

Success toast notification appeared
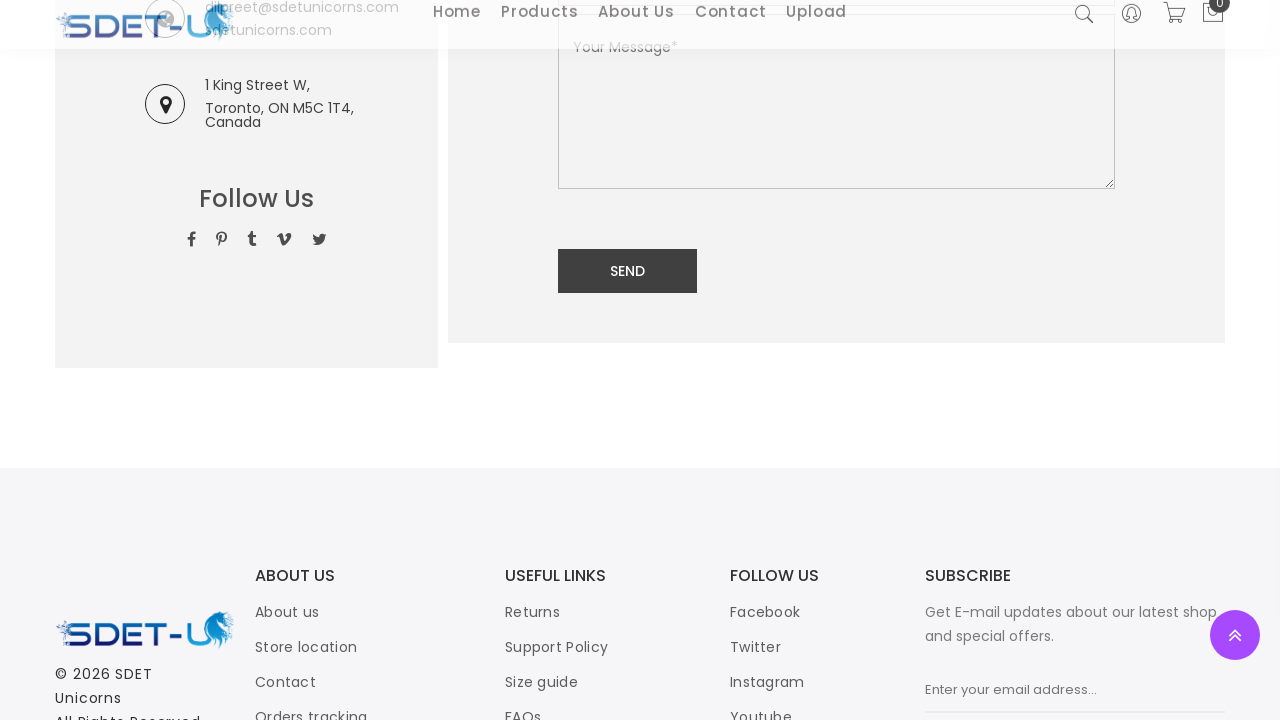

Verified success message 'Message sent successfully' is displayed
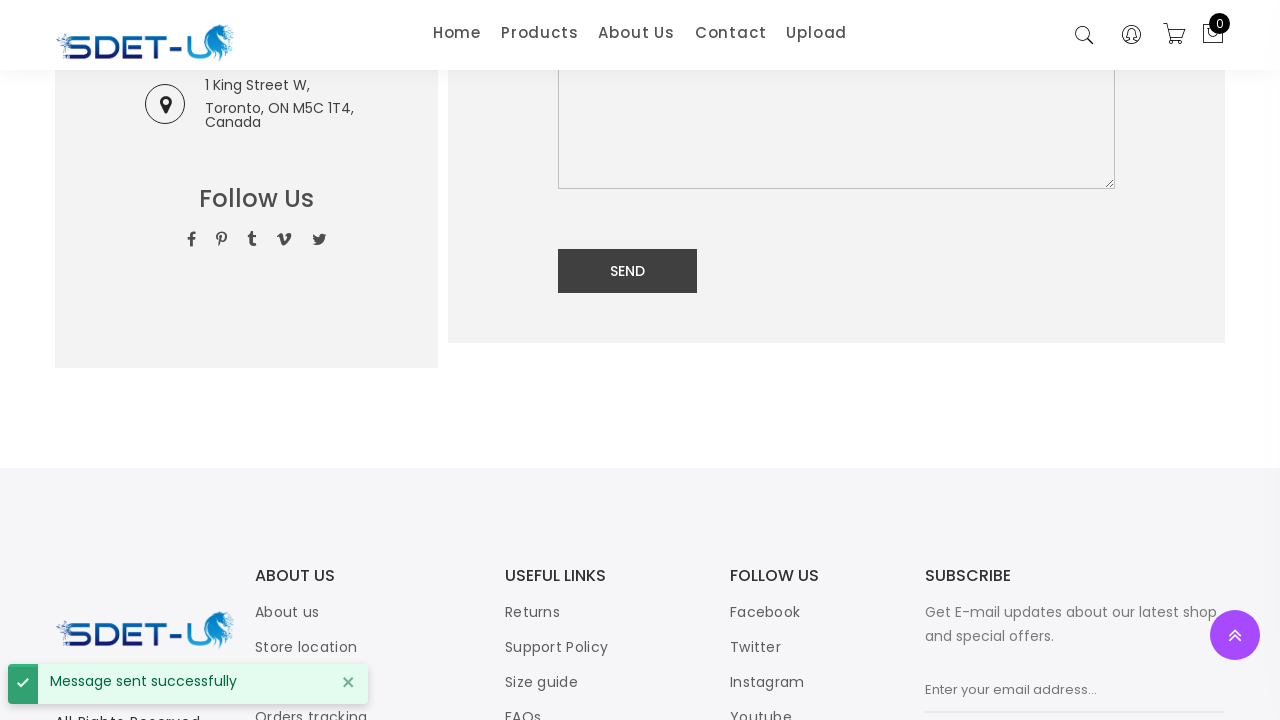

Verified no error elements are visible
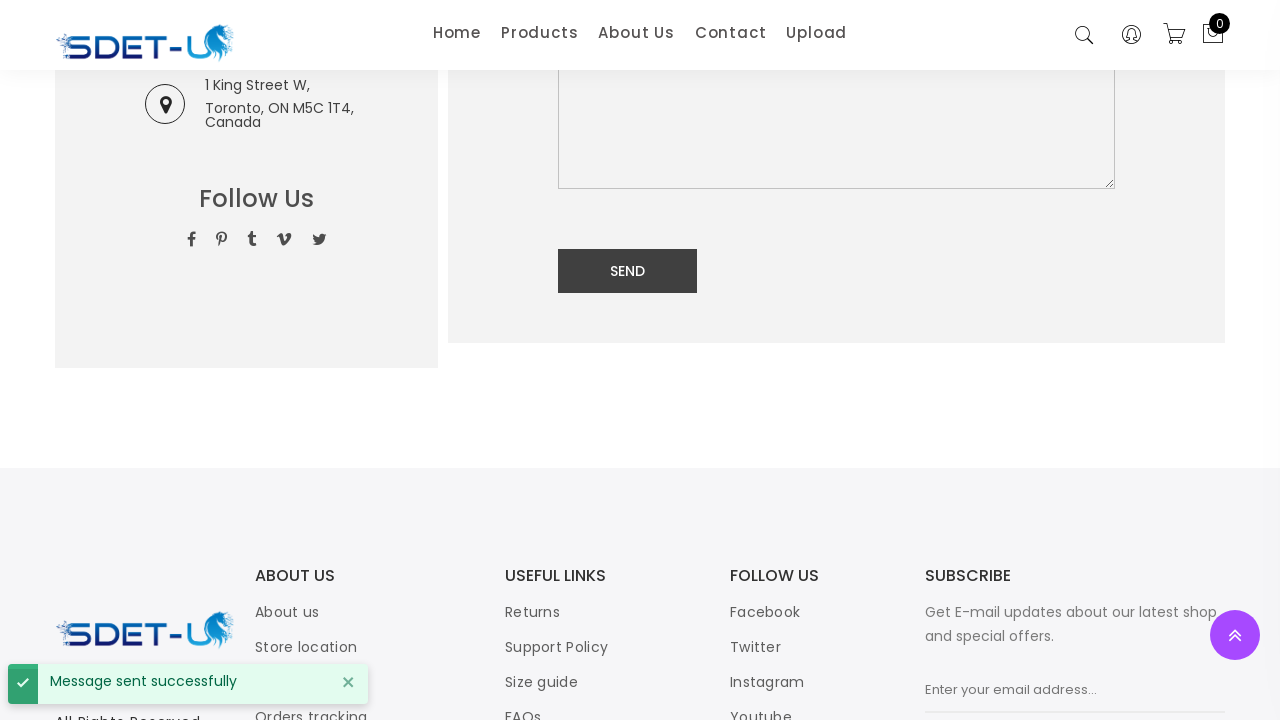

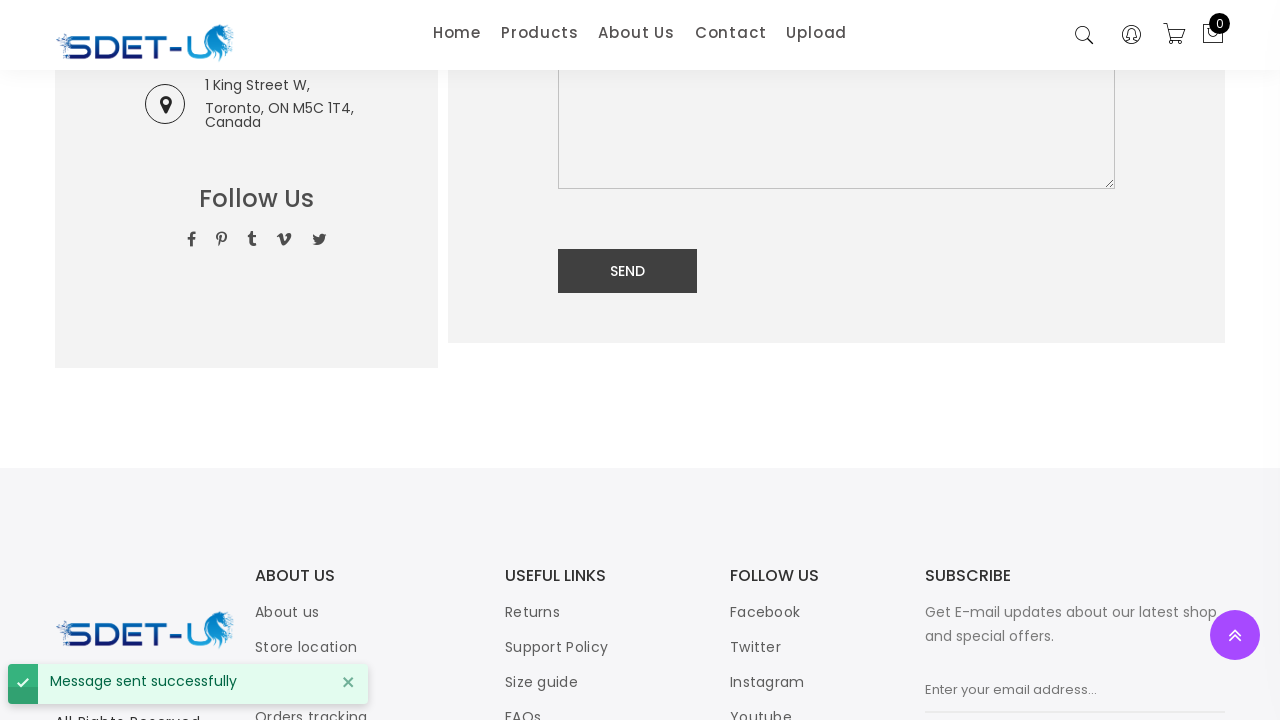